Opens the Ajio e-commerce website homepage and waits for the page to load

Starting URL: https://www.ajio.com/

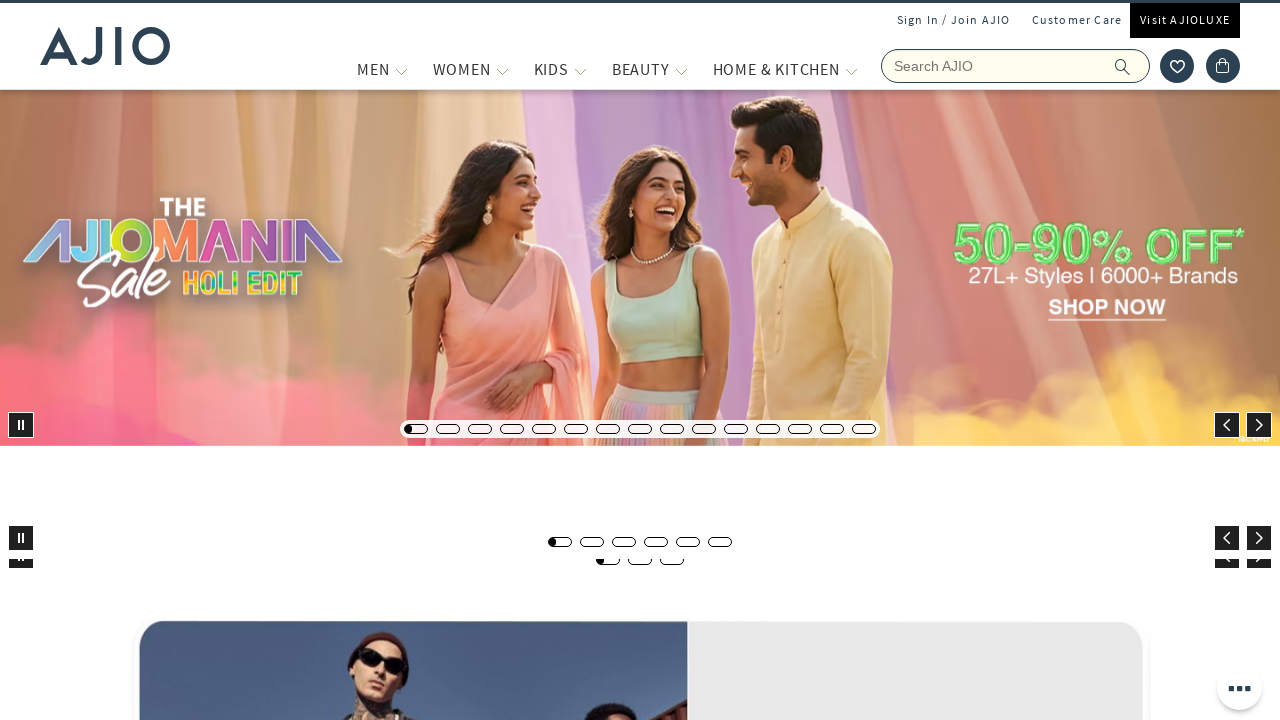

Navigated to Ajio e-commerce website homepage
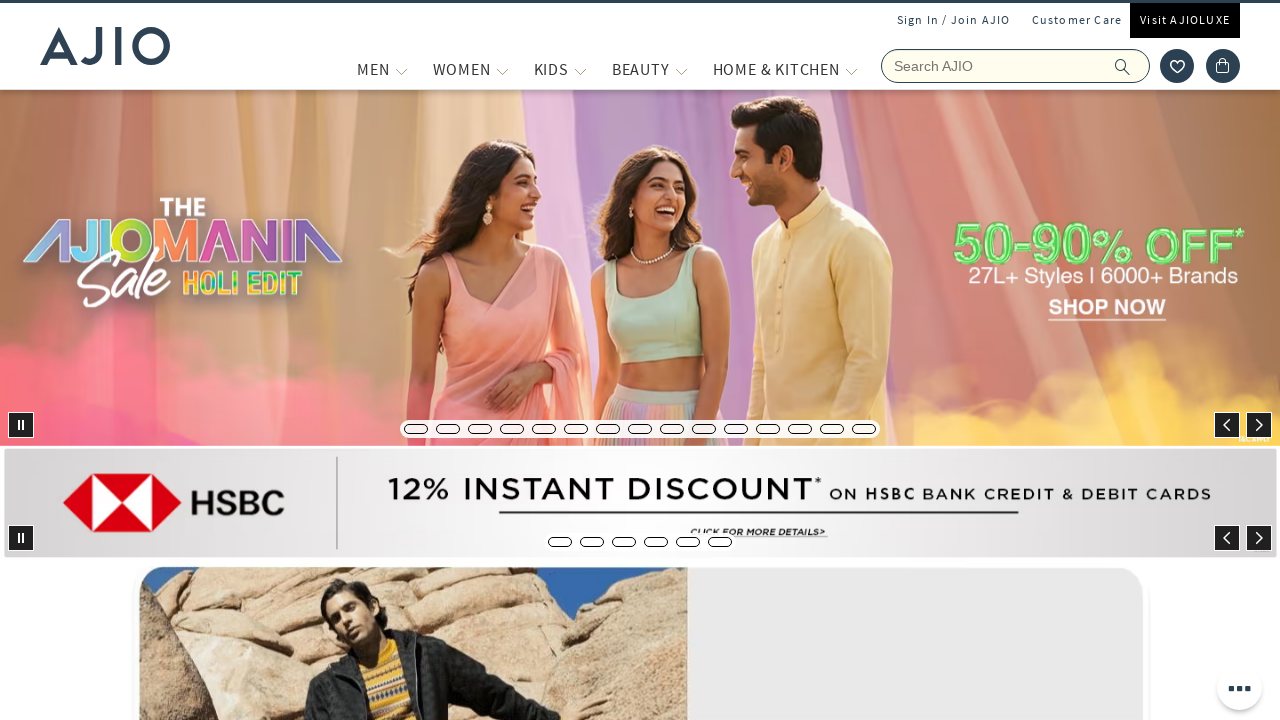

Ajio homepage fully loaded - network idle state reached
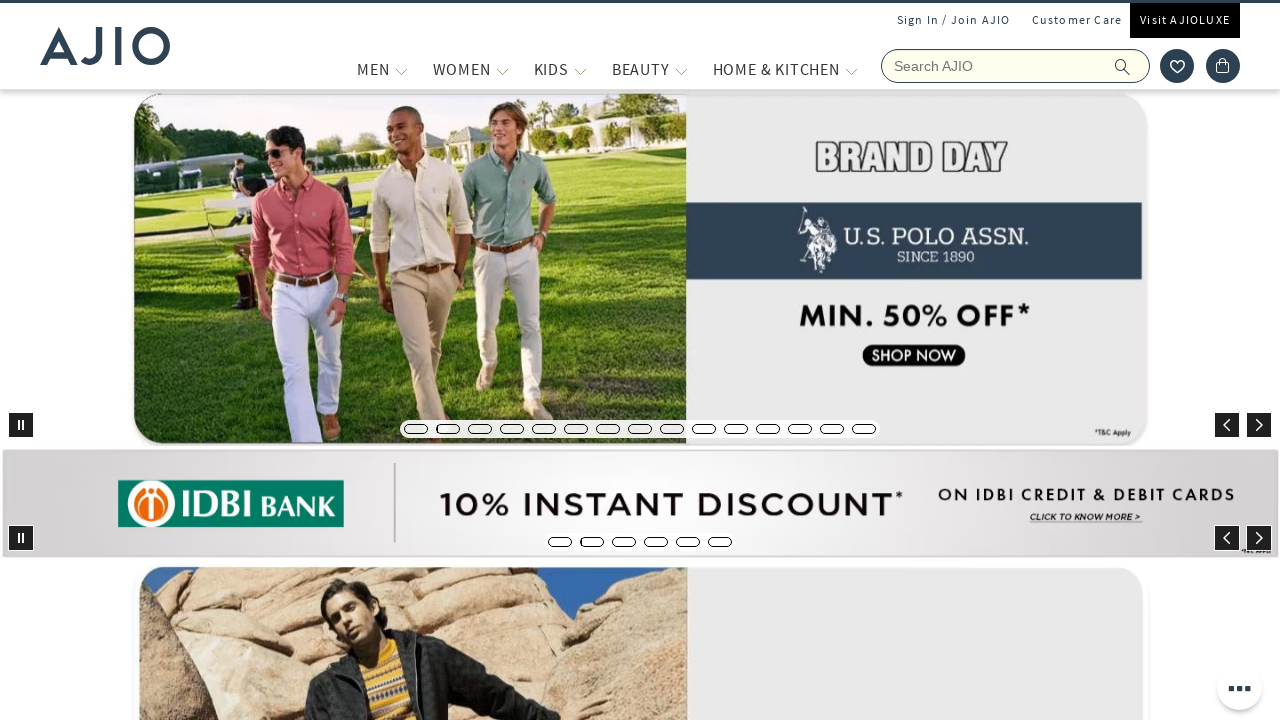

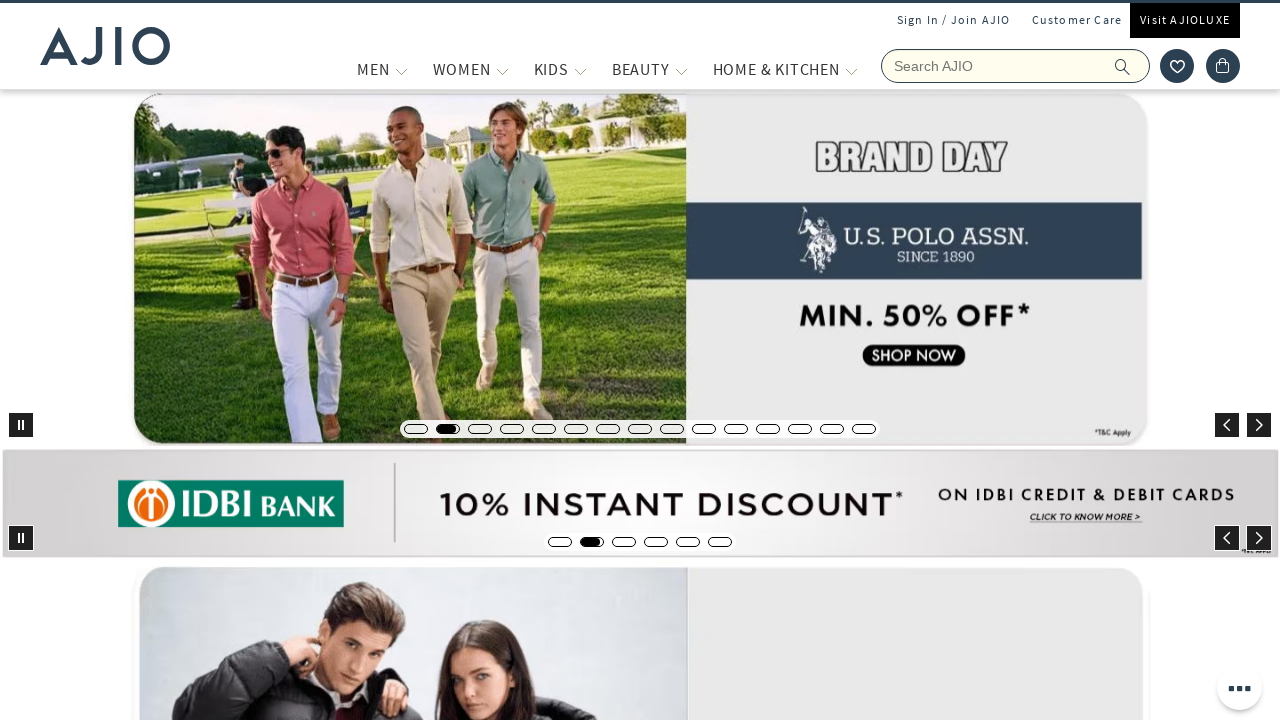